Navigates to a contact form samples page and clicks on a link in the navigation/listing area

Starting URL: https://www.mycontactform.com/samples.php

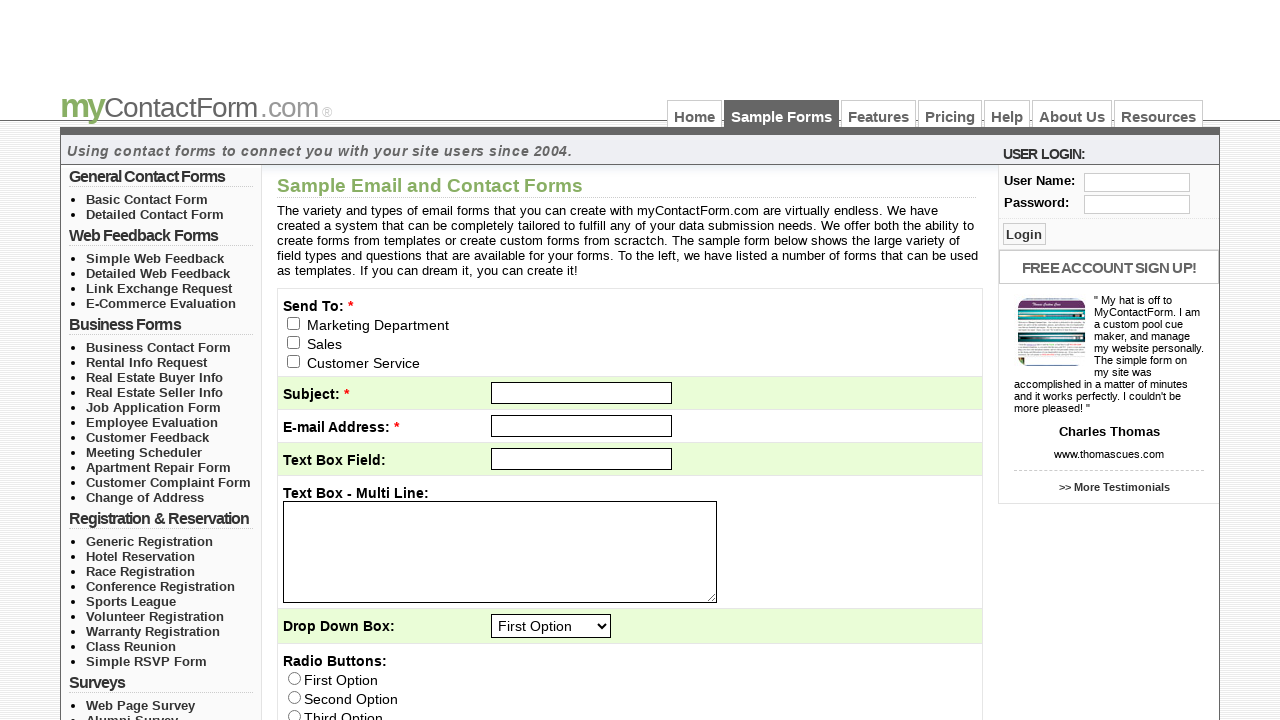

Navigated to contact form samples page
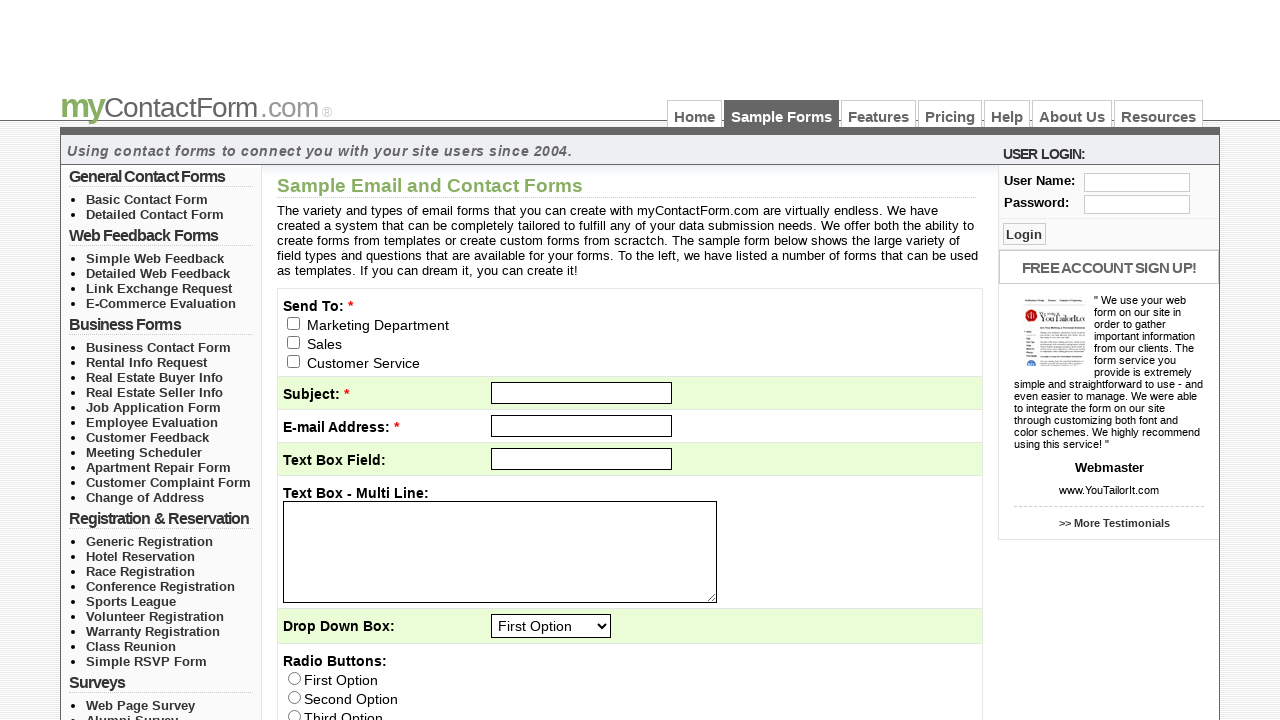

Clicked on a link in the navigation/listing area at (147, 199) on xpath=//html/body/div[3]/div[1]/div[1]/ul/li/a
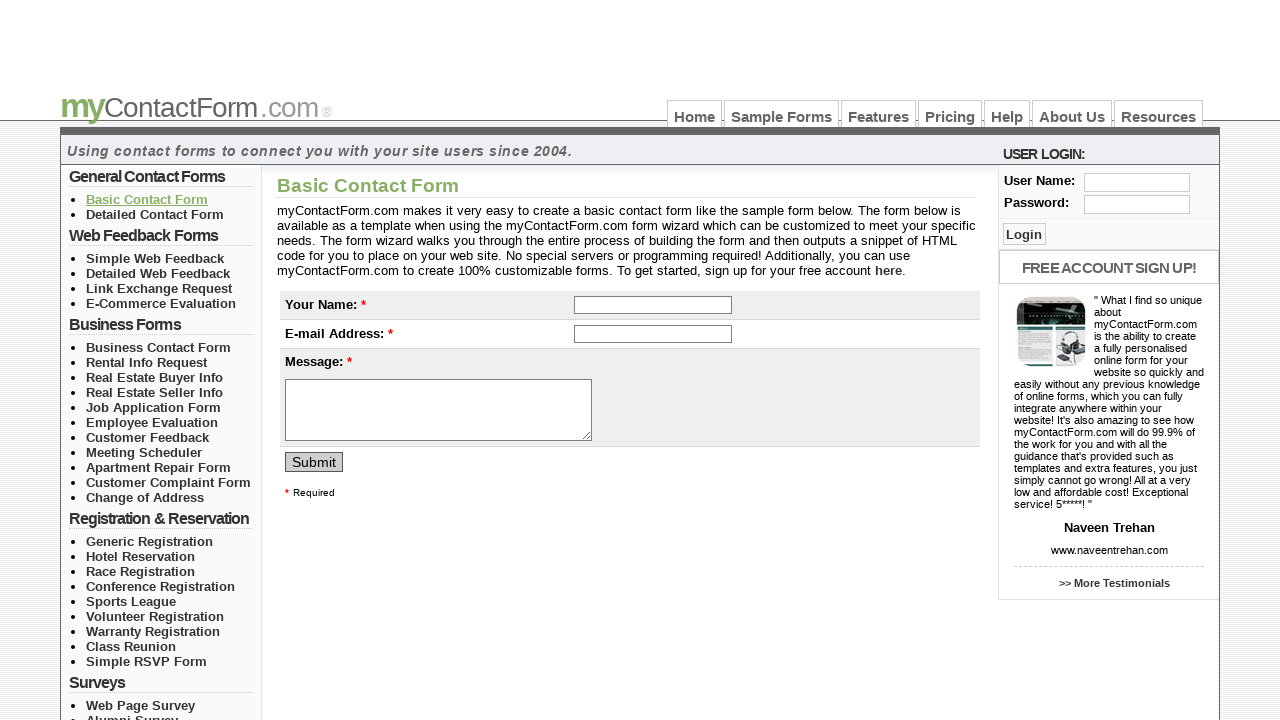

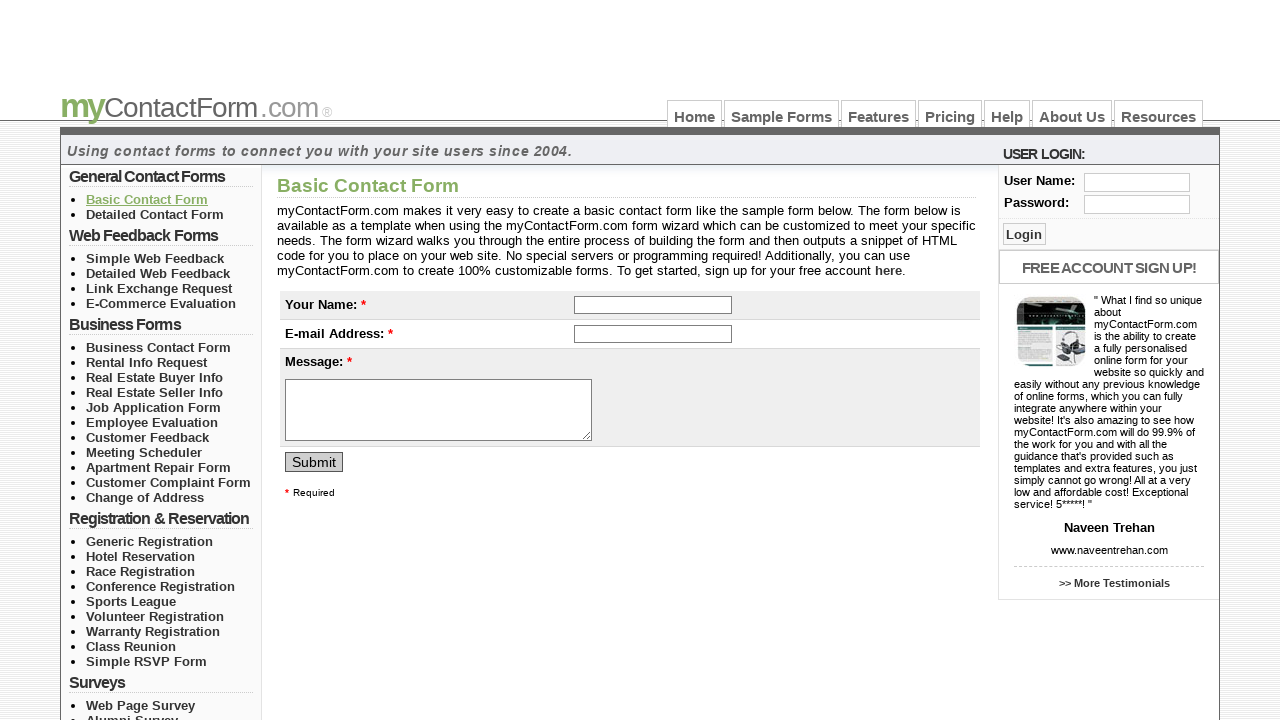